Solves a mathematical captcha by calculating a value, filling the answer, selecting checkboxes, and submitting the form

Starting URL: http://suninjuly.github.io/math.html

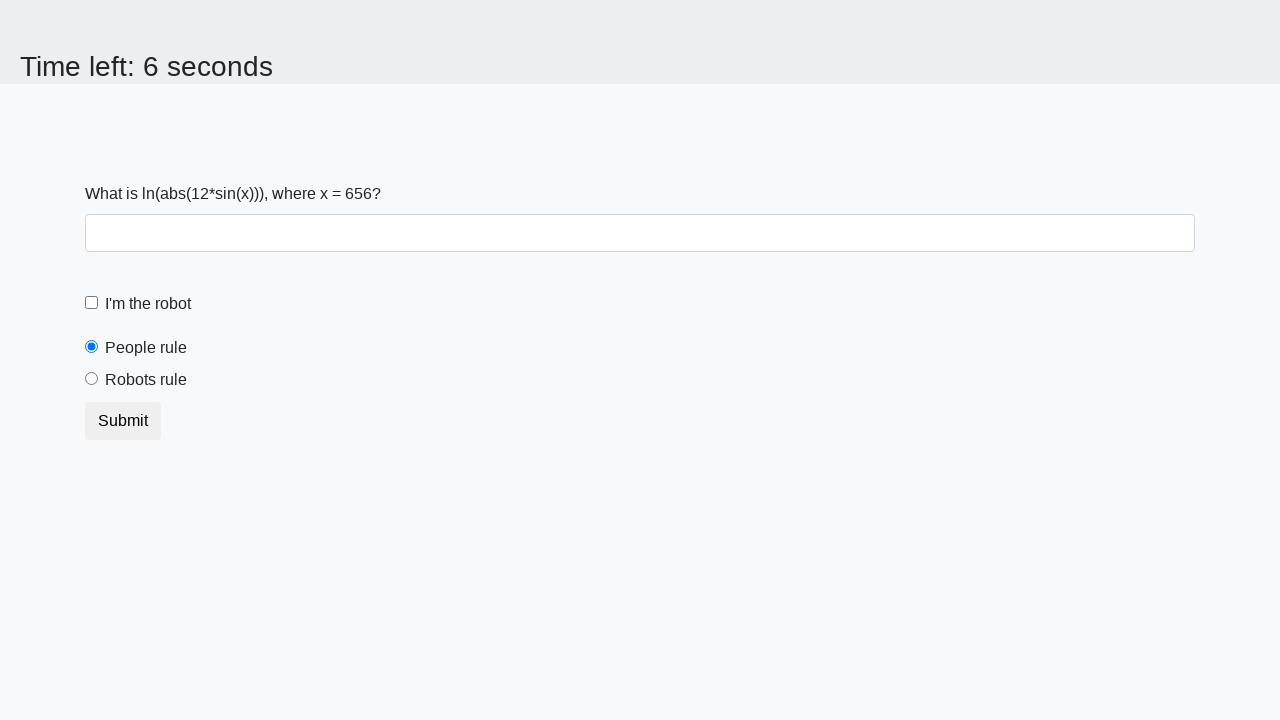

Retrieved x value from the page
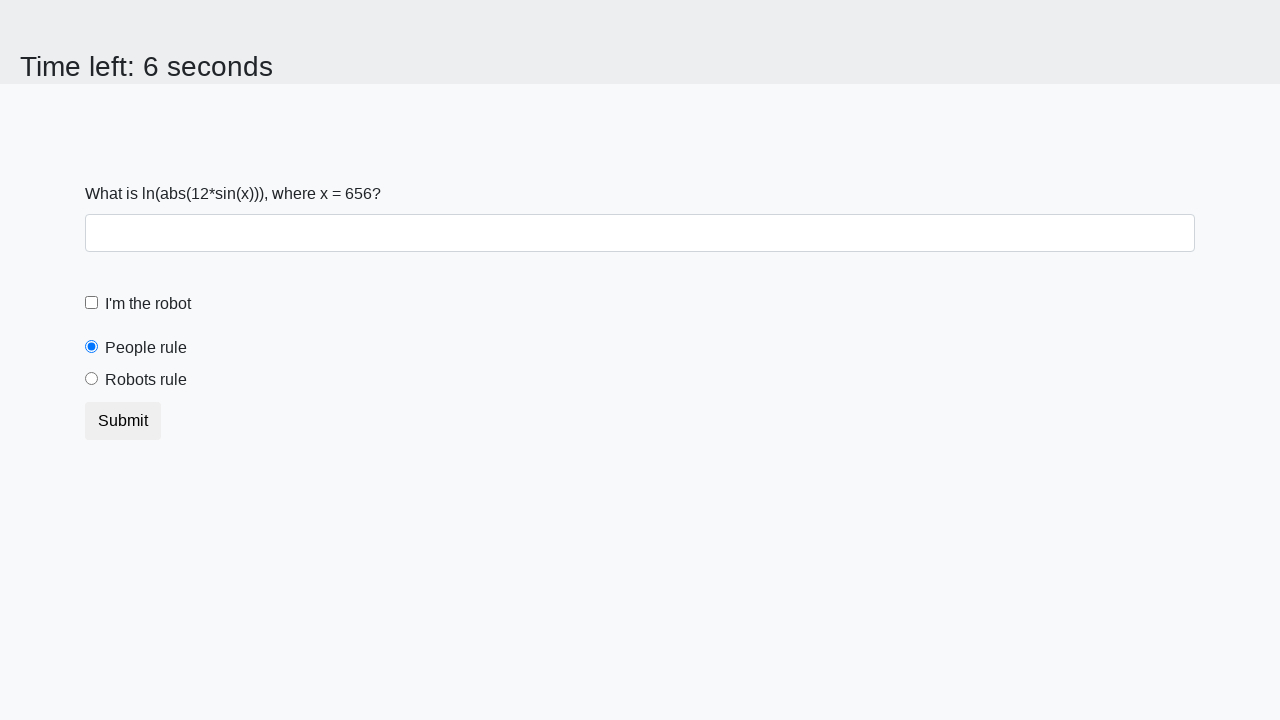

Calculated mathematical captcha answer using formula log(|12*sin(x)|)
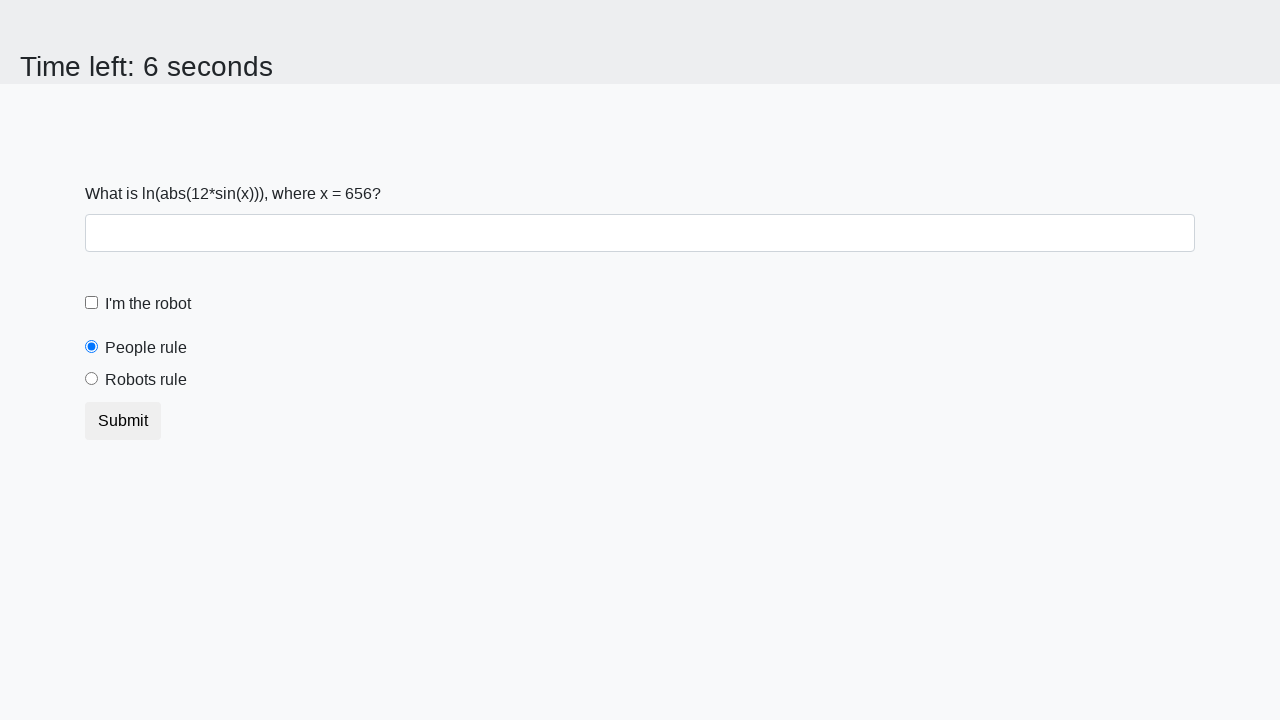

Filled answer field with calculated result on #answer
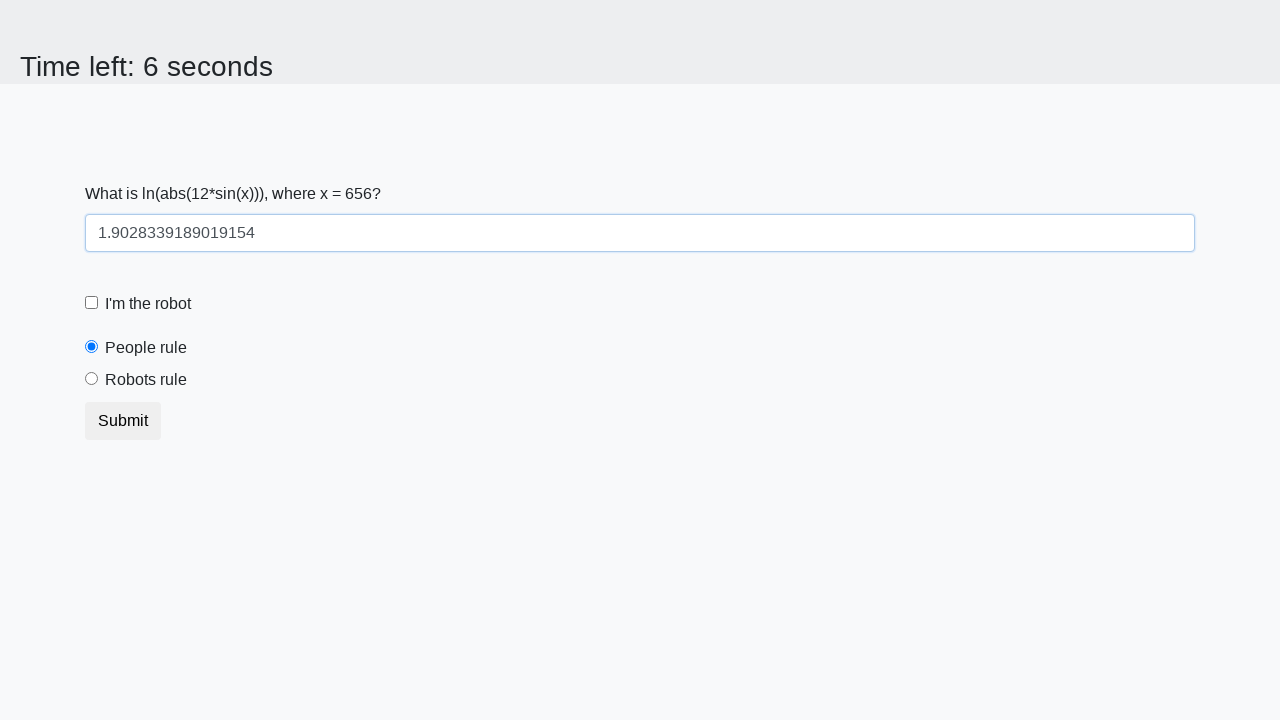

Clicked 'I am not a robot' checkbox at (92, 303) on #robotCheckbox
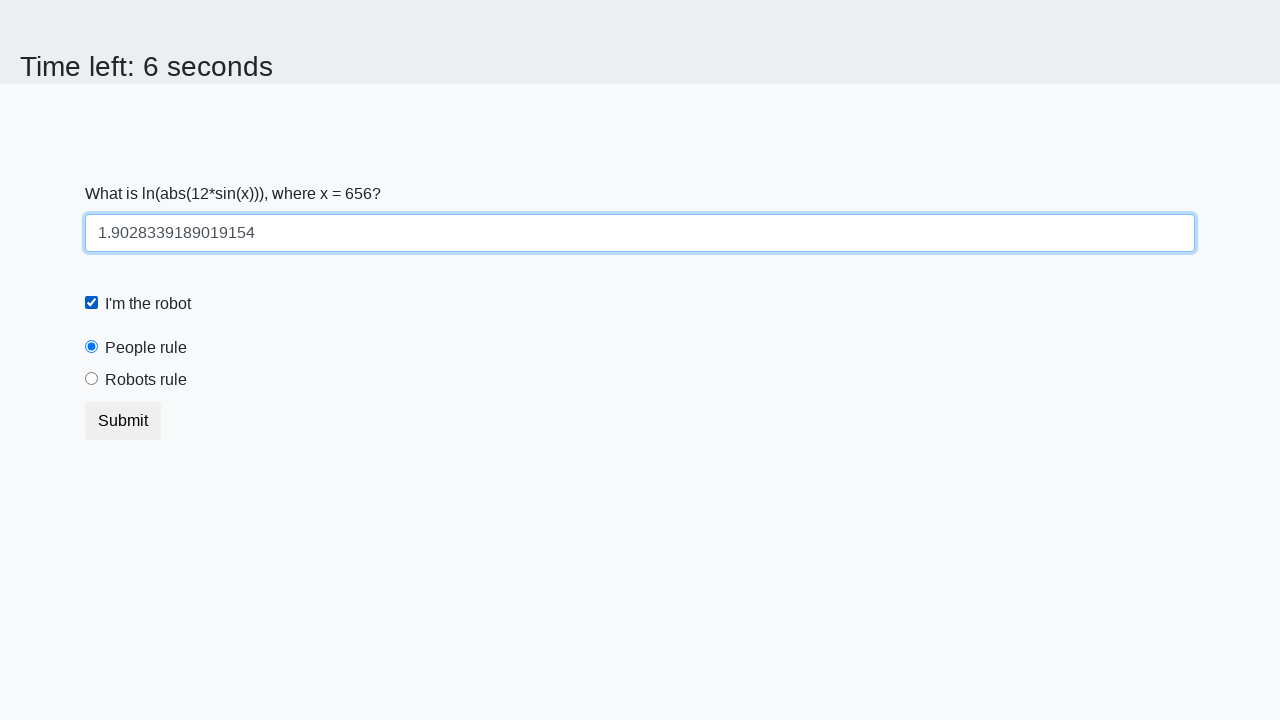

Selected 'Robots Rule' radio button at (92, 379) on #robotsRule
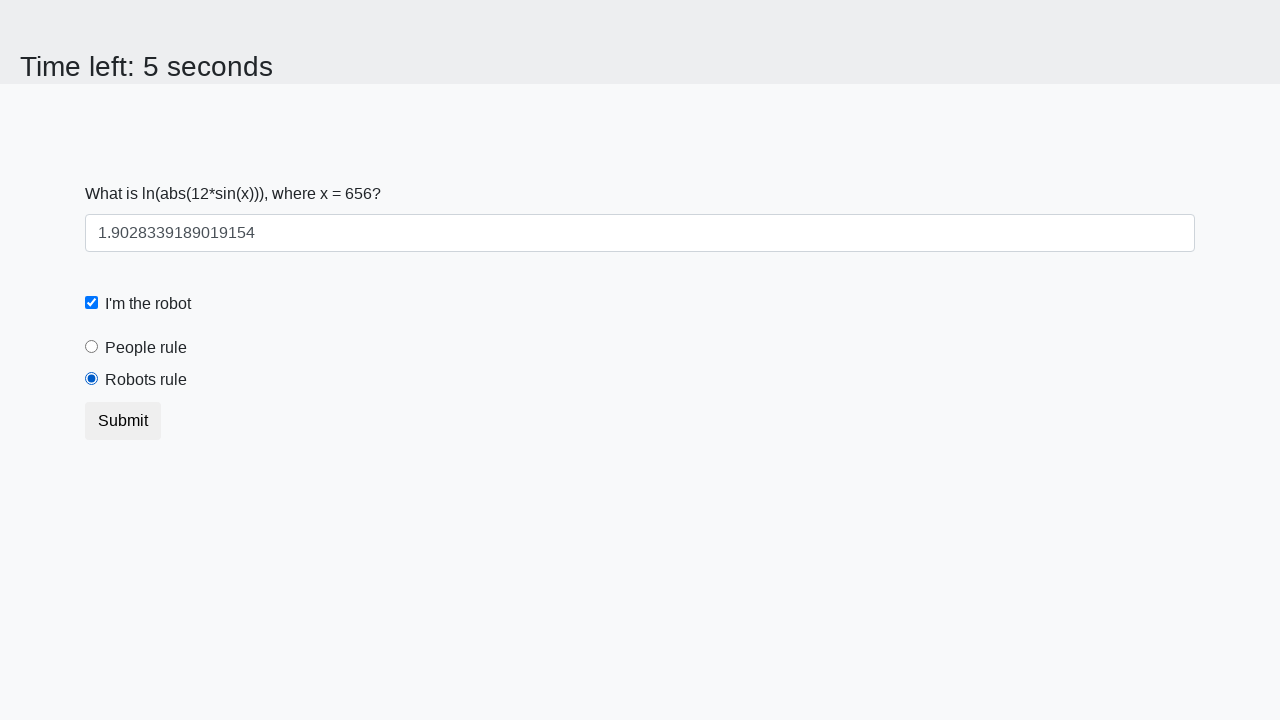

Submitted the form at (123, 421) on button[type="submit"]
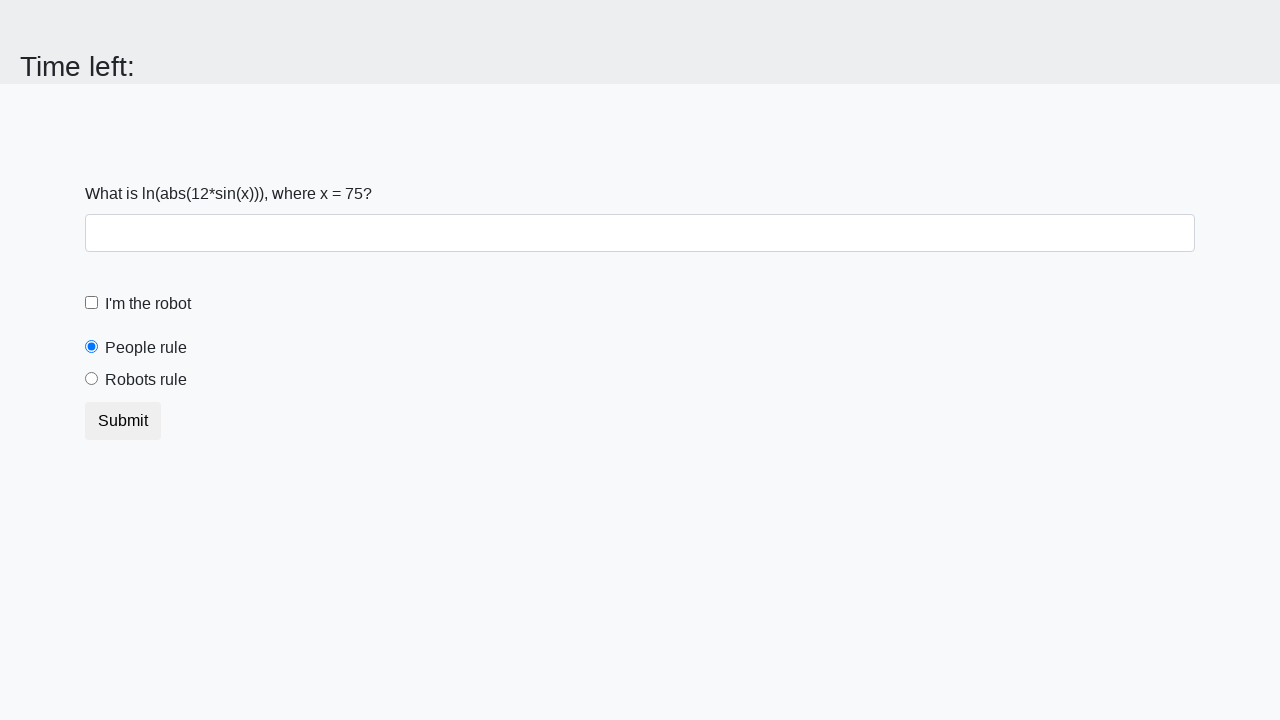

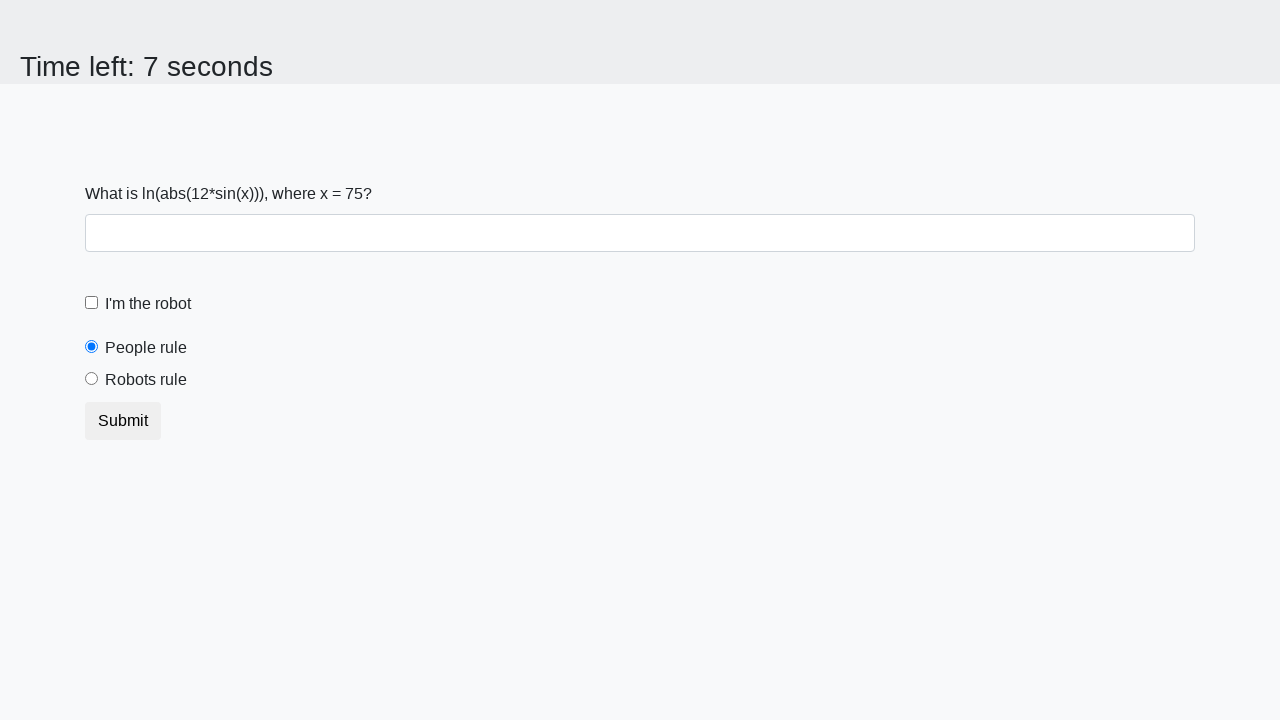